Performs a click-and-hold on source element, moves to target element, then releases the mouse button

Starting URL: https://crossbrowsertesting.github.io/drag-and-drop

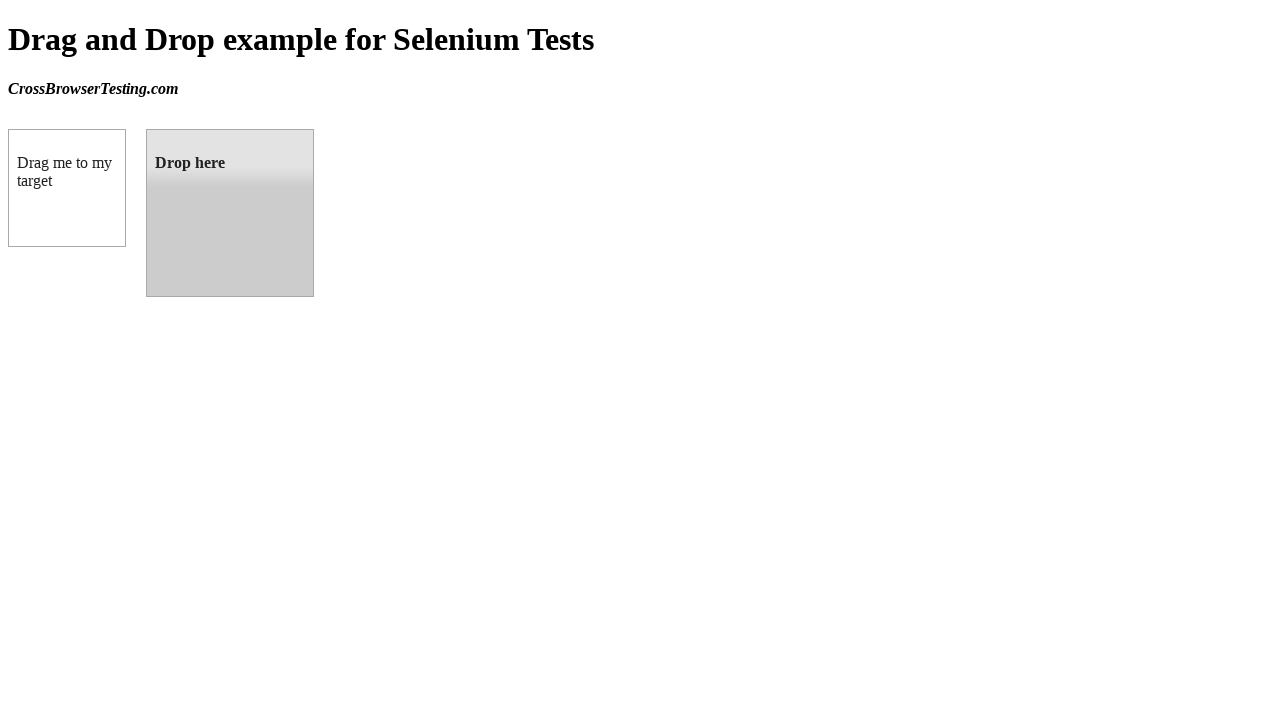

Hovered over draggable source element at (67, 188) on #draggable
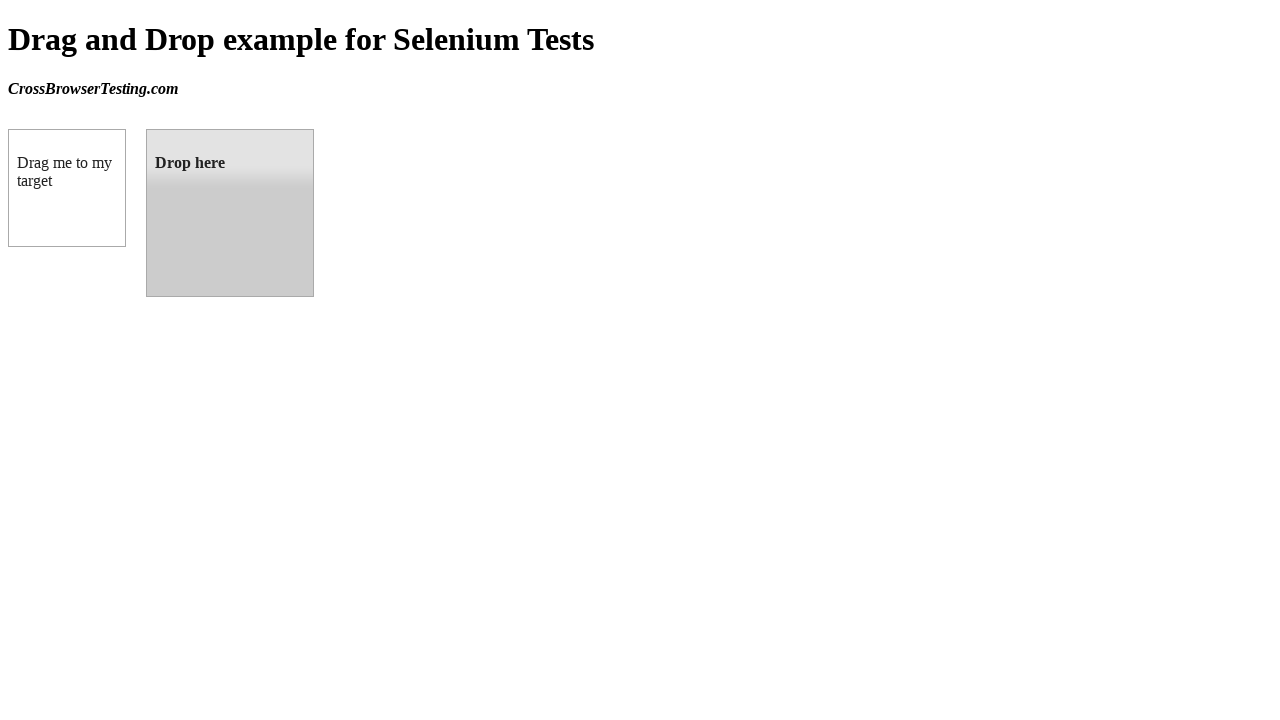

Pressed and held mouse button on source element at (67, 188)
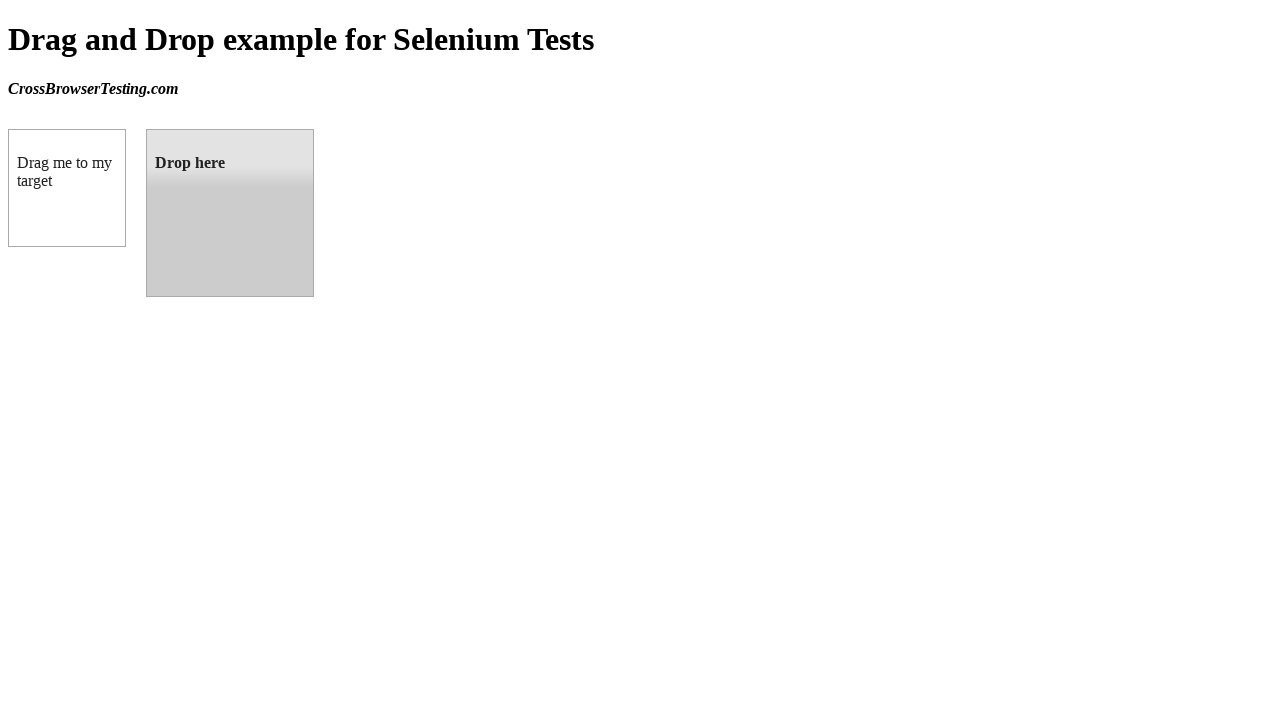

Moved mouse to droppable target element at (230, 213) on #droppable
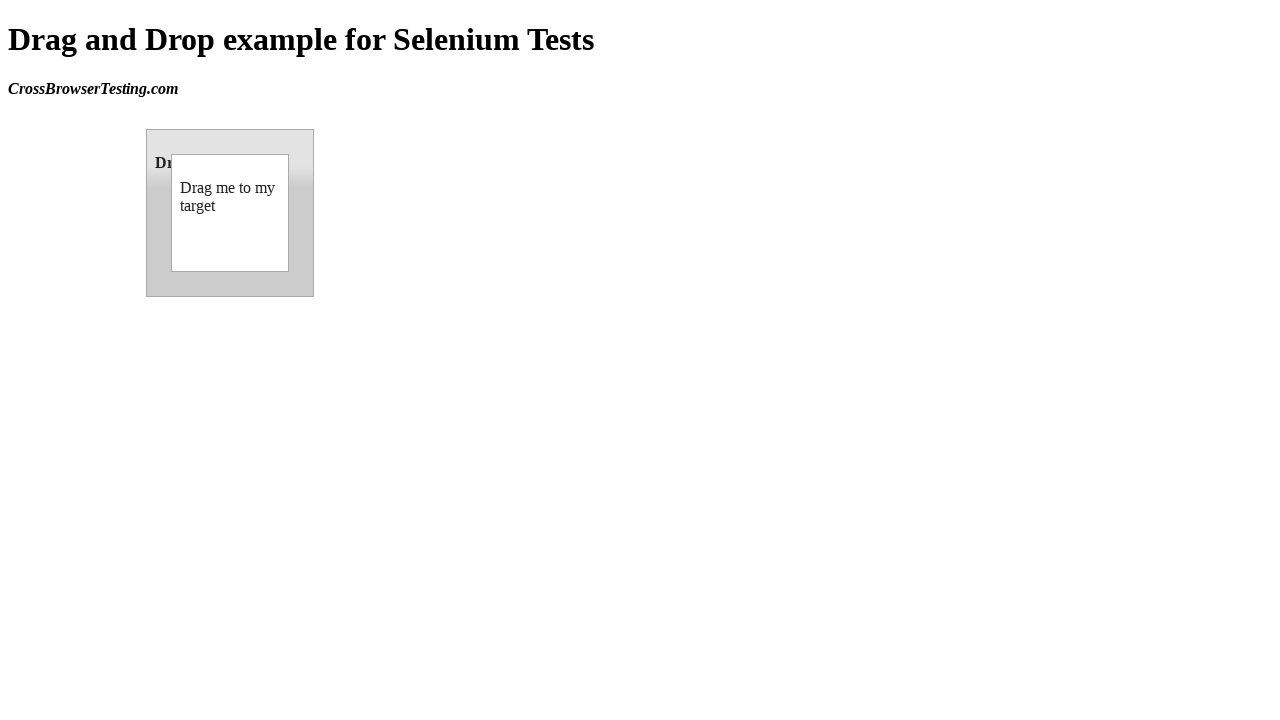

Released mouse button to complete drag-and-drop at (230, 213)
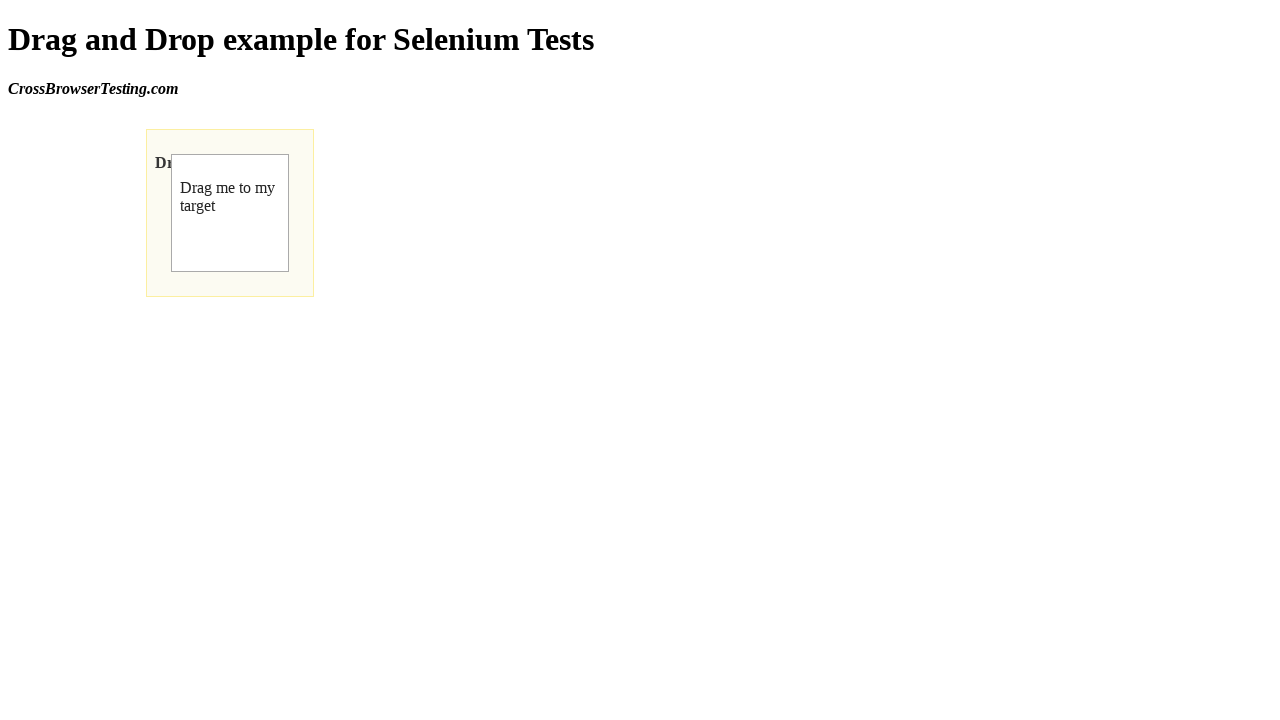

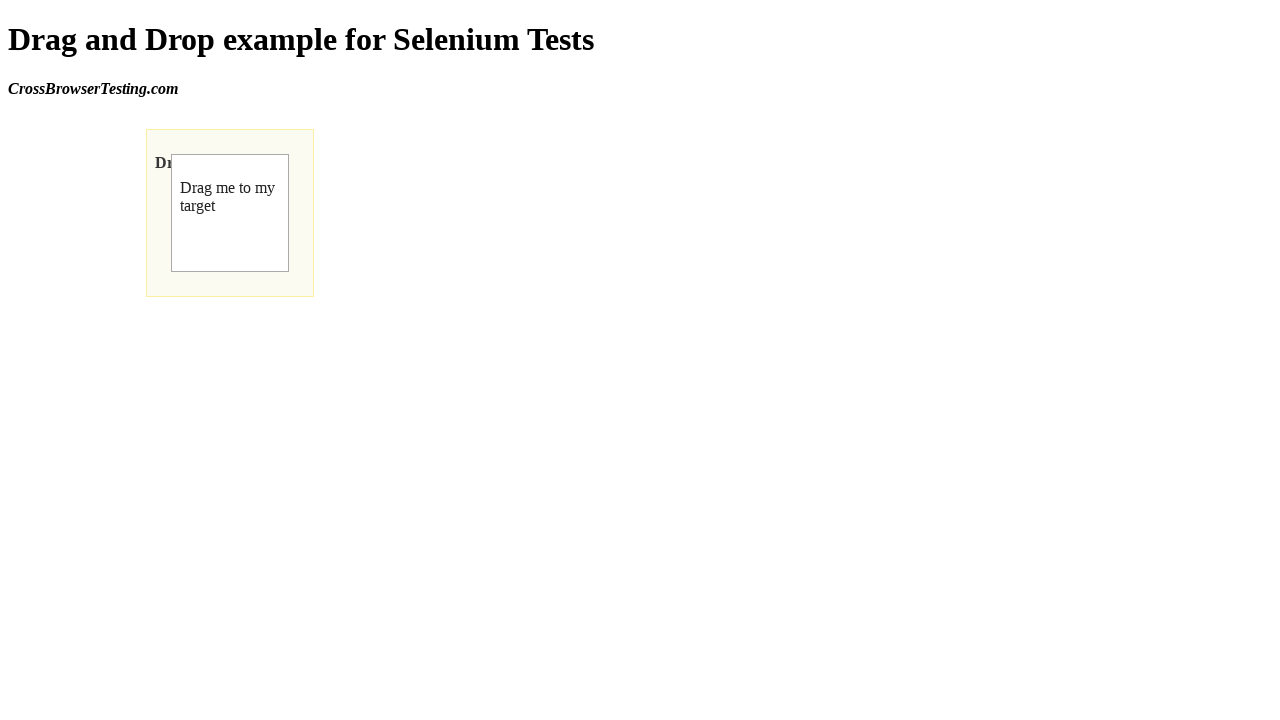